Navigates to Text Box page, enters a current address, submits the form, and verifies the output displays the entered address.

Starting URL: https://demoqa.com/elements

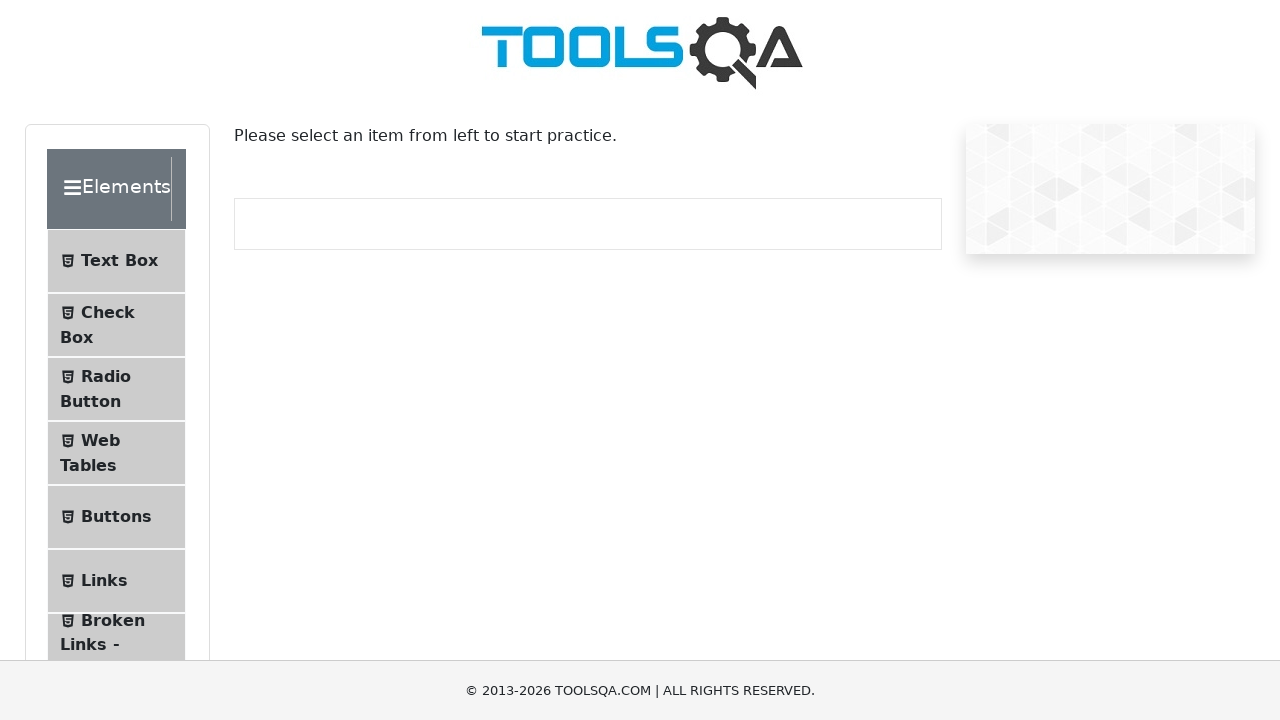

Clicked on Text Box menu item at (119, 261) on internal:text="Text Box"i
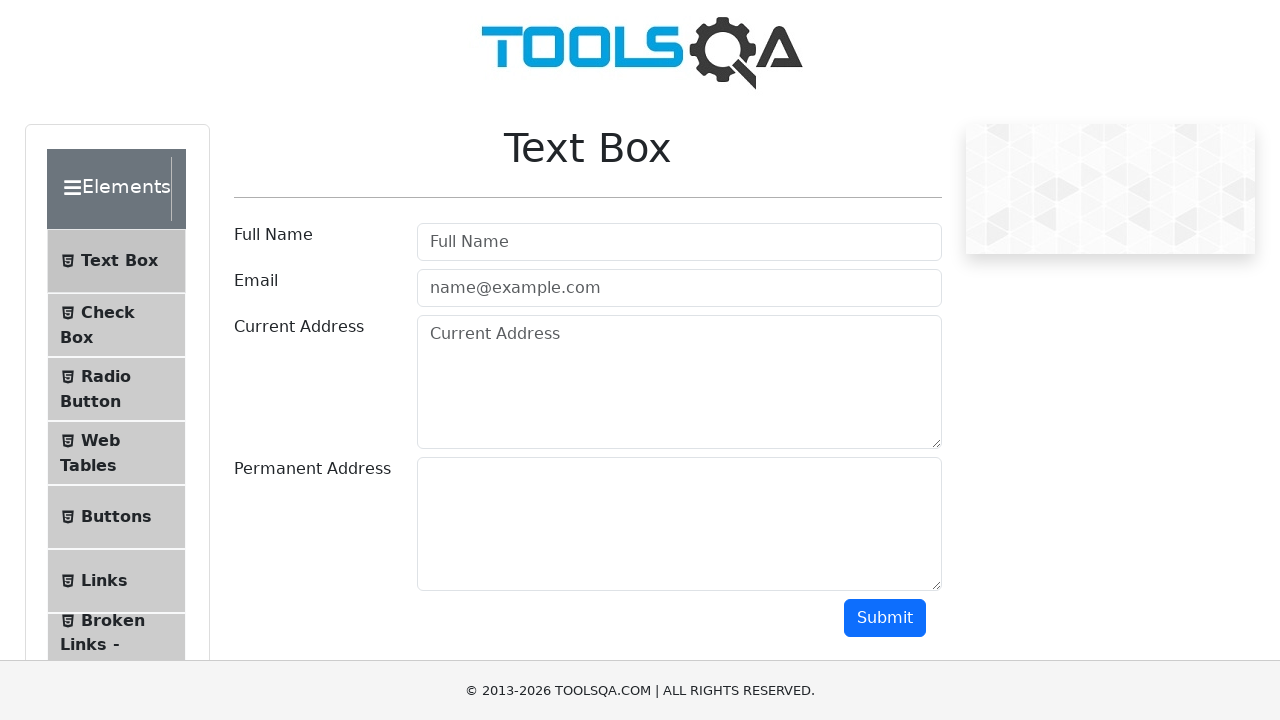

Text Box page loaded successfully
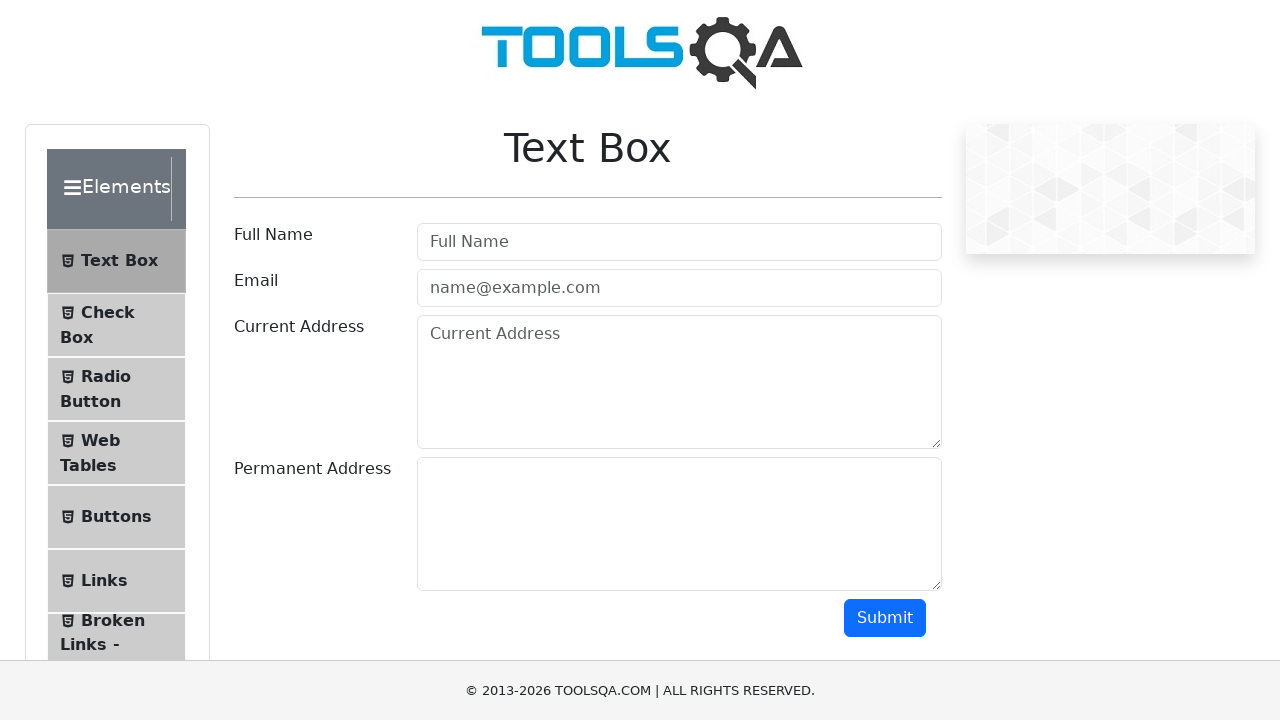

Filled Current Address field with 'Test address' on textarea#currentAddress
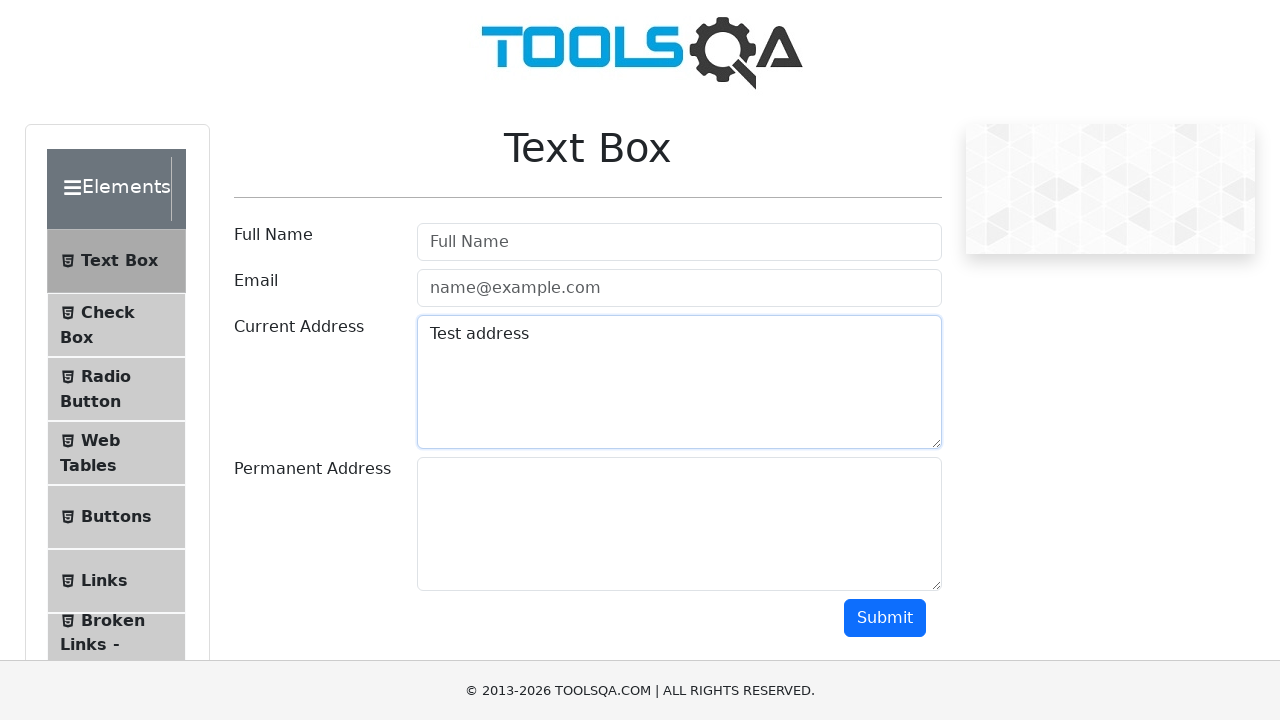

Clicked Submit button at (885, 618) on internal:role=button[name="Submit"i]
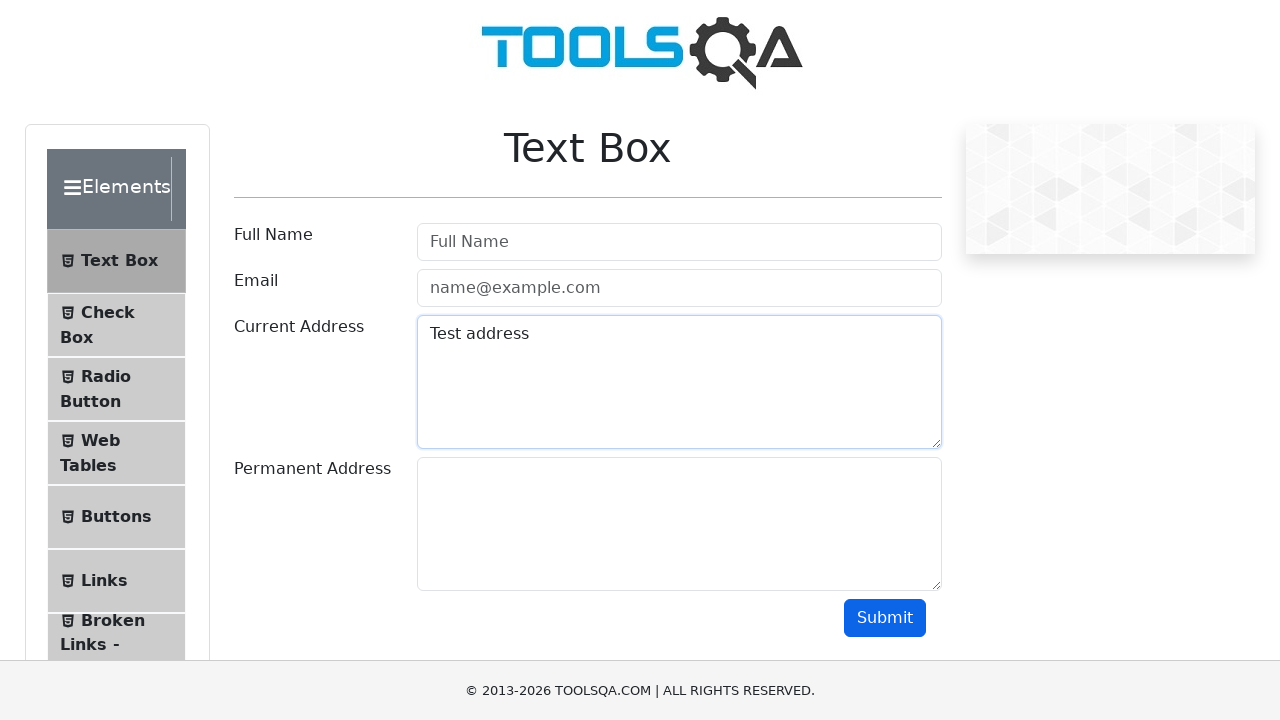

Verified output displays the entered current address
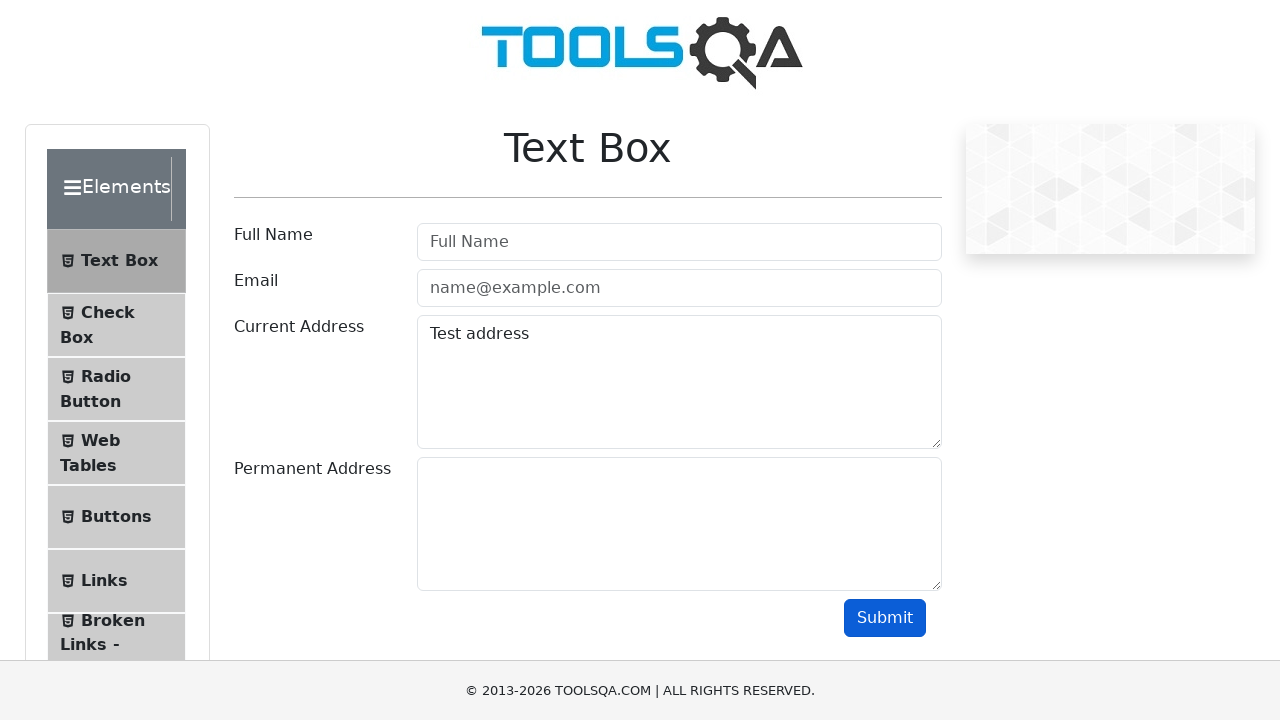

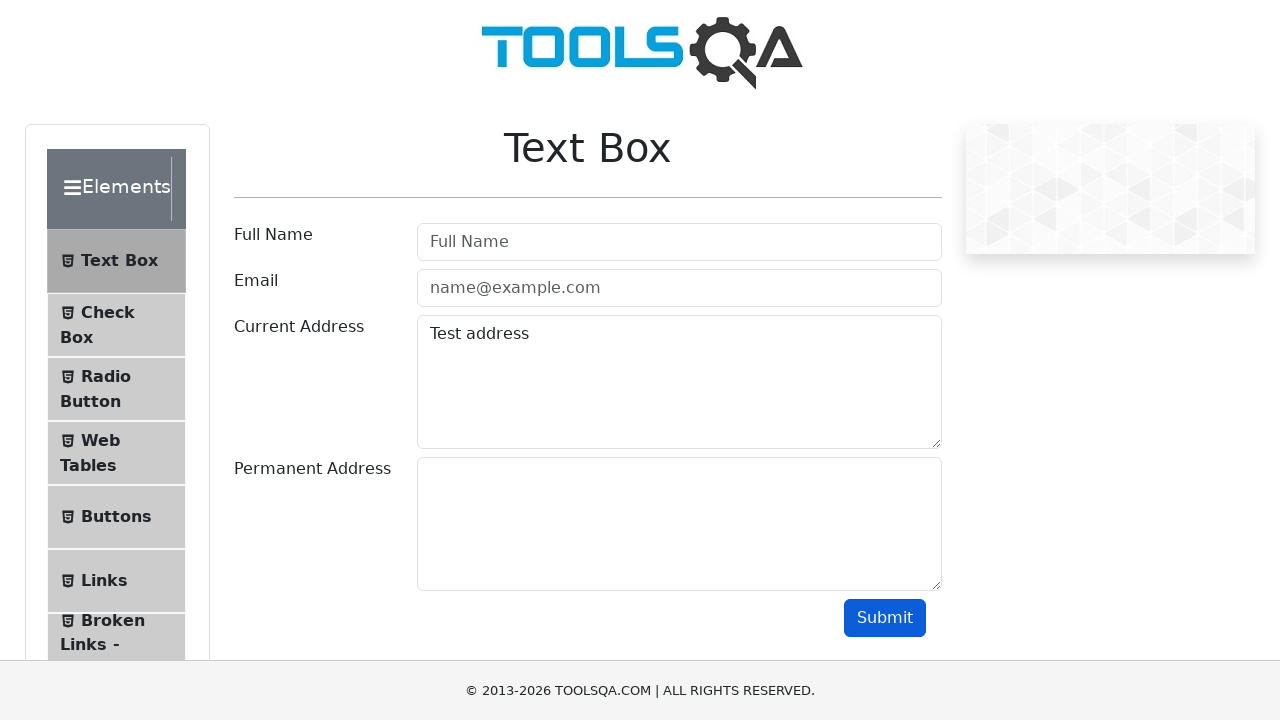